Navigates to Zero Bank login page and verifies that the header text "Log in to ZeroBank" is displayed correctly

Starting URL: http://zero.webappsecurity.com/login.html

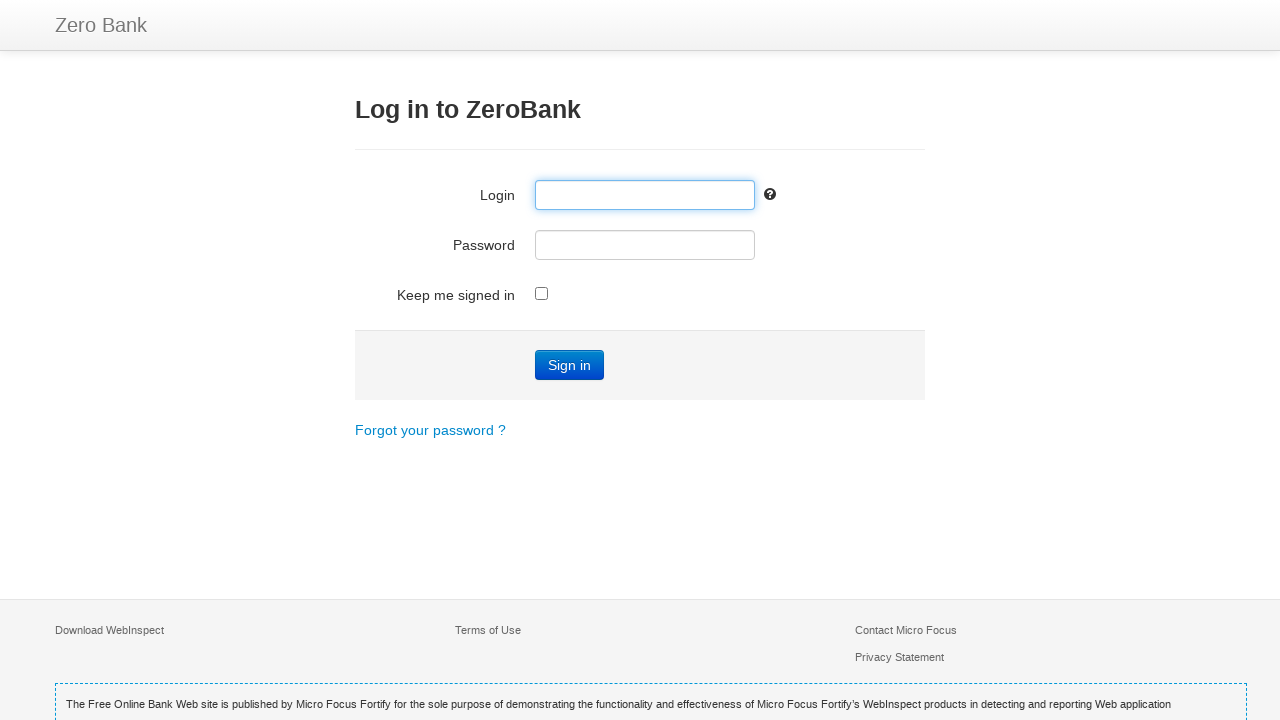

Navigated to Zero Bank login page
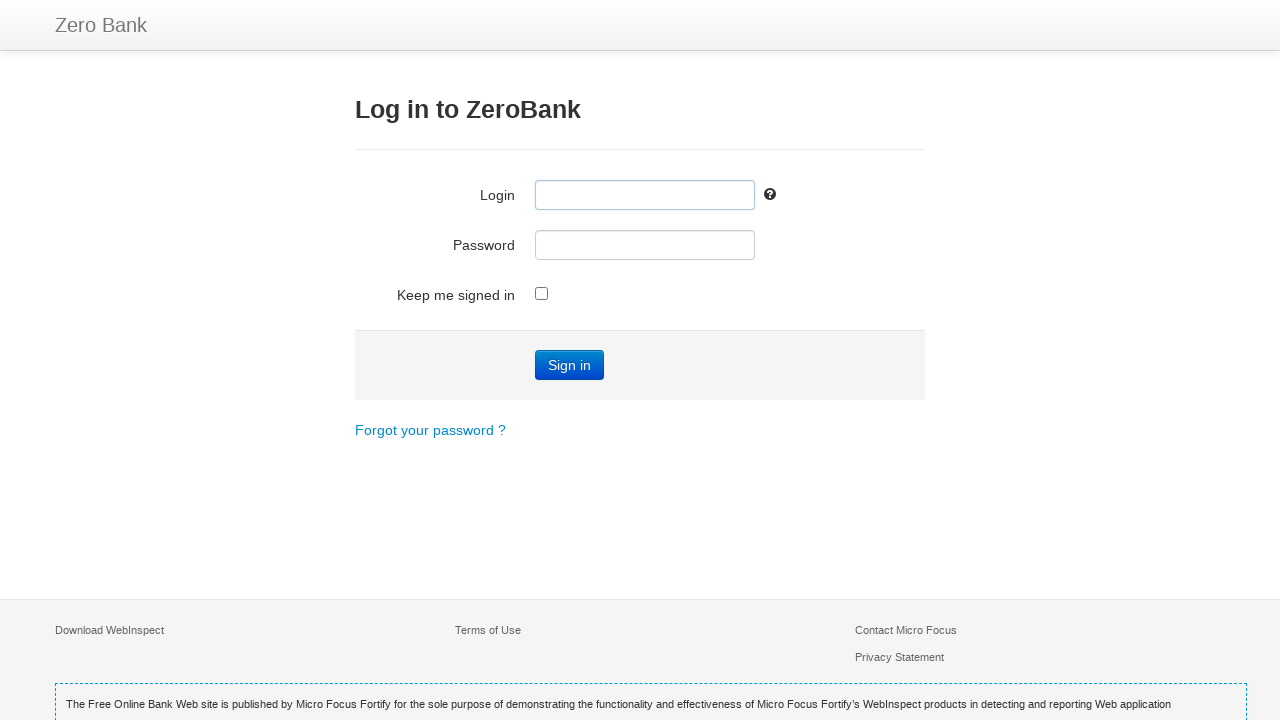

Page header selector loaded
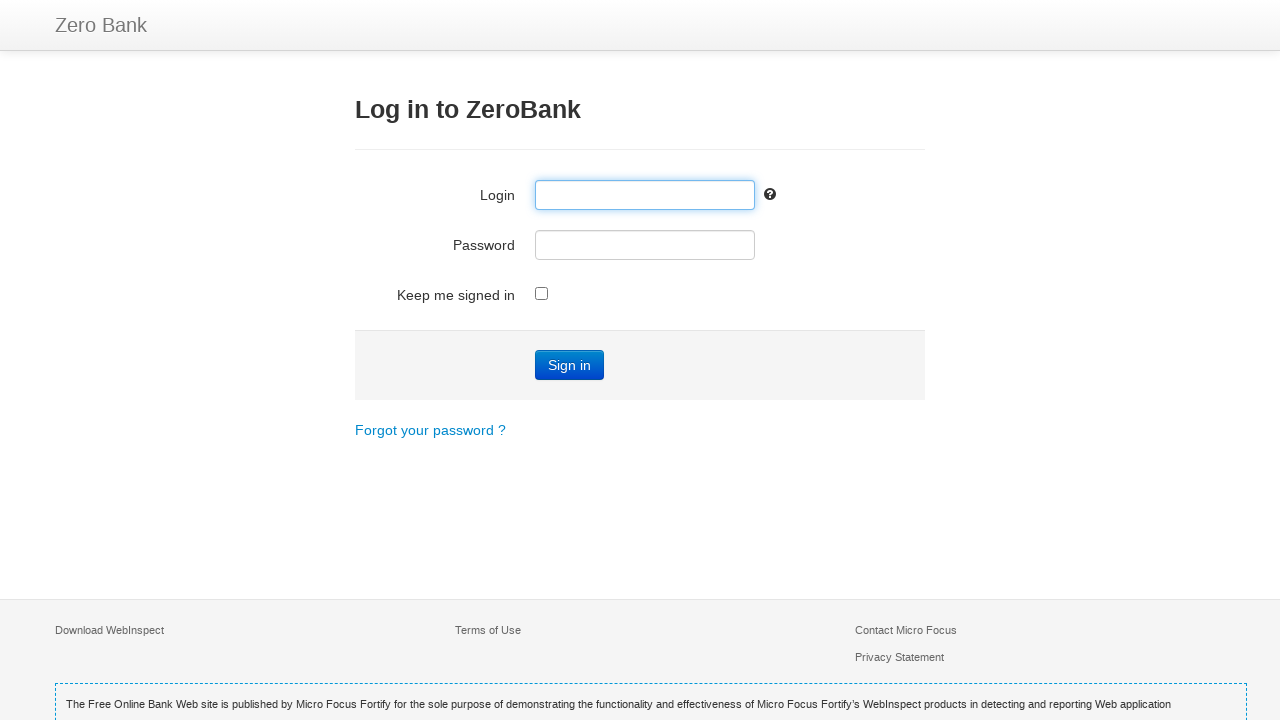

Located header element with selector '.page-header'
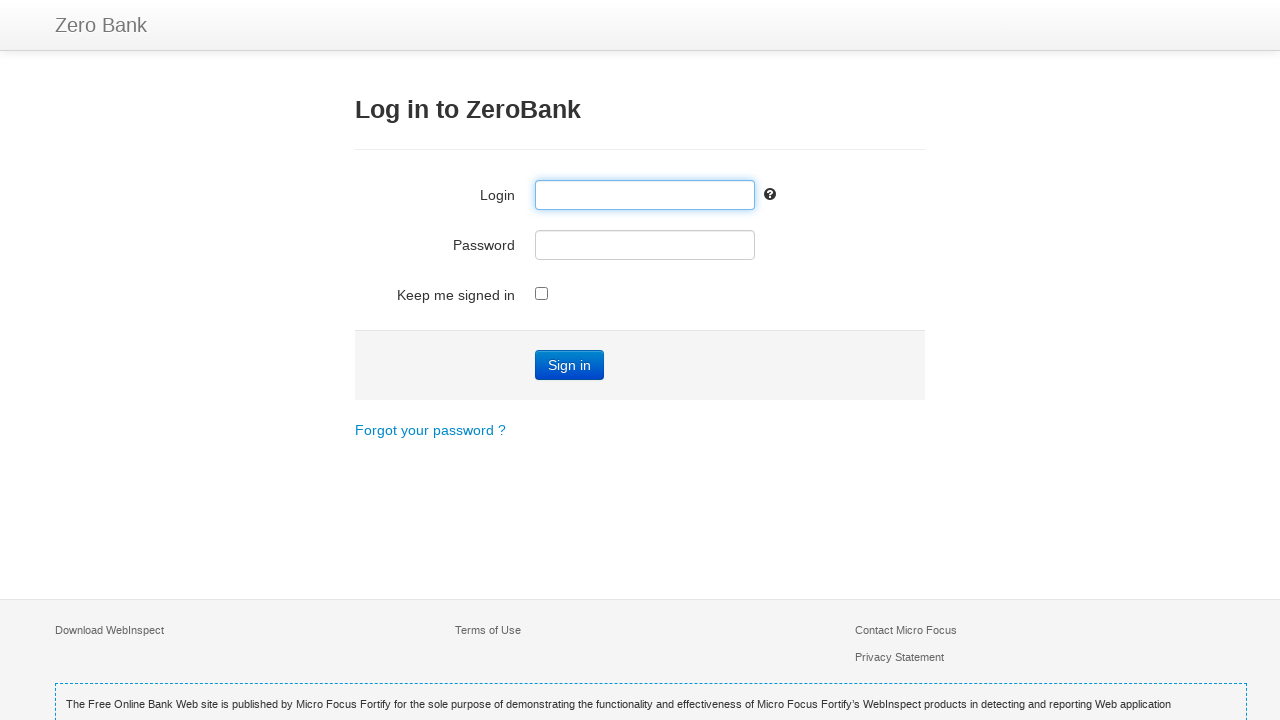

Verified header element is visible
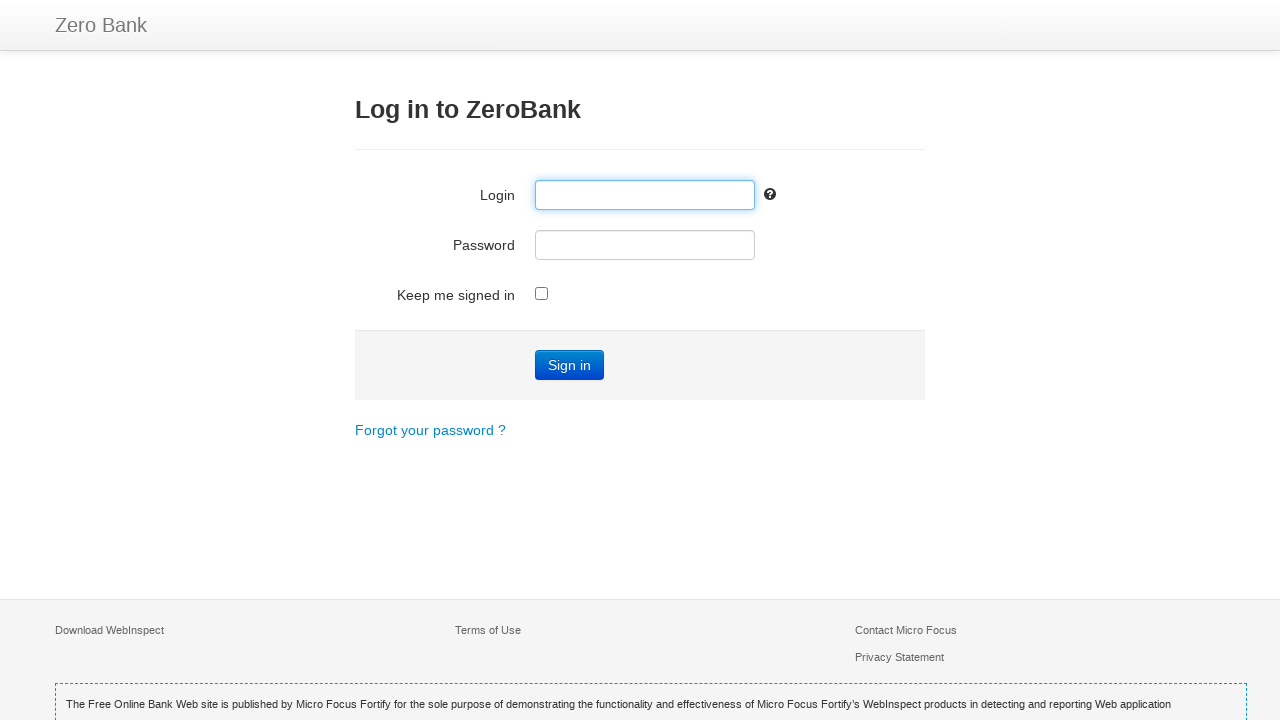

Verified header text contains 'Log in to ZeroBank'
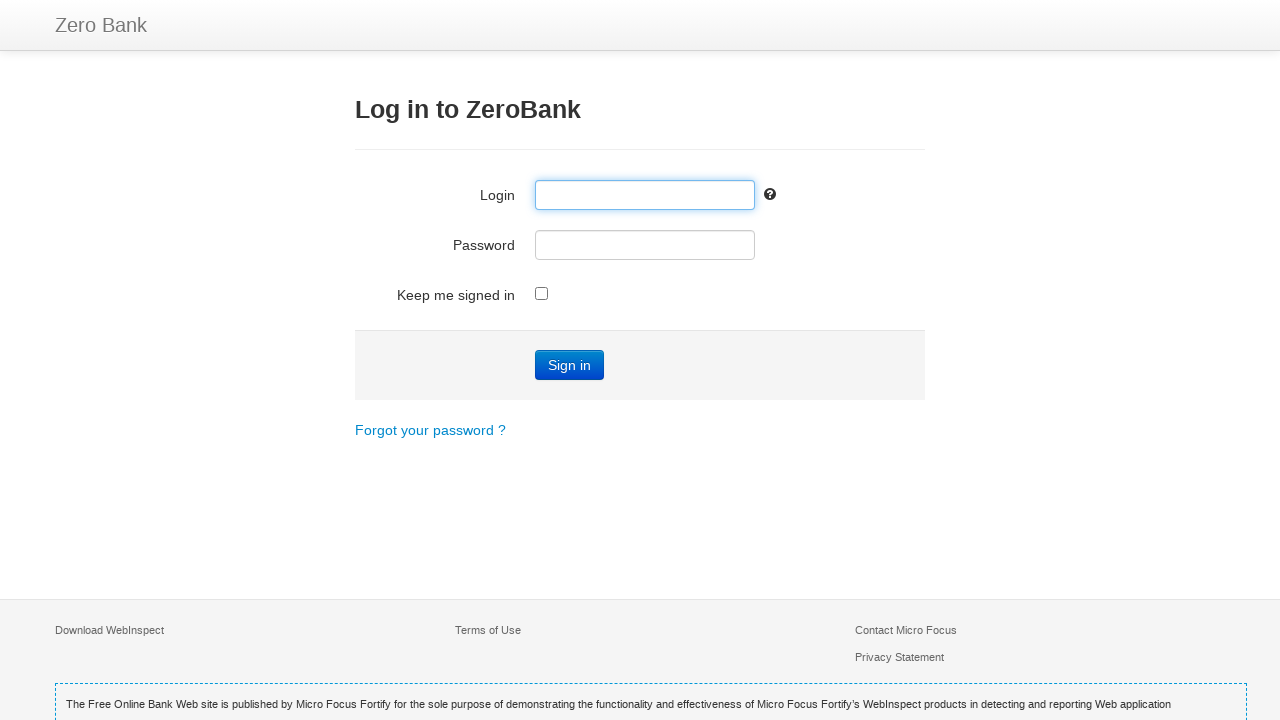

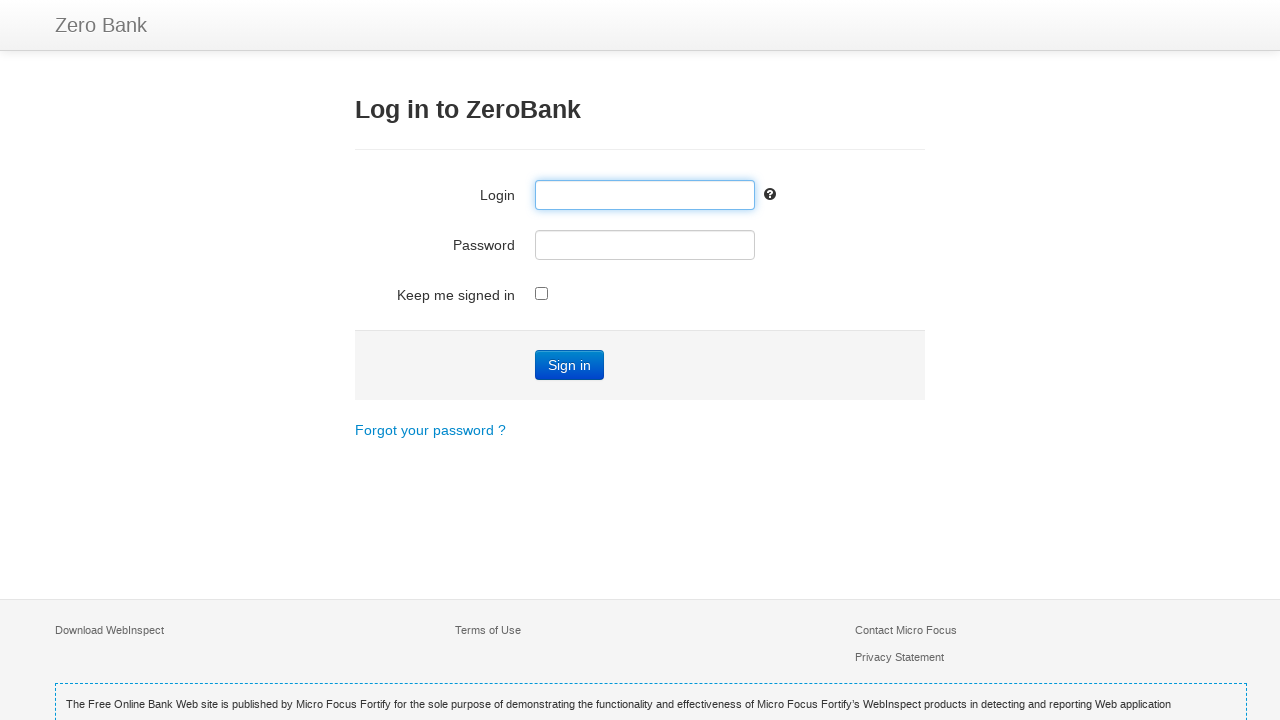